Tests checkbox functionality by checking multiple checkboxes (Tuesday, Wednesday, Thursday, Sunday), verifying they become checked, then unchecking them all and verifying they become unchecked.

Starting URL: https://testautomationpractice.blogspot.com/

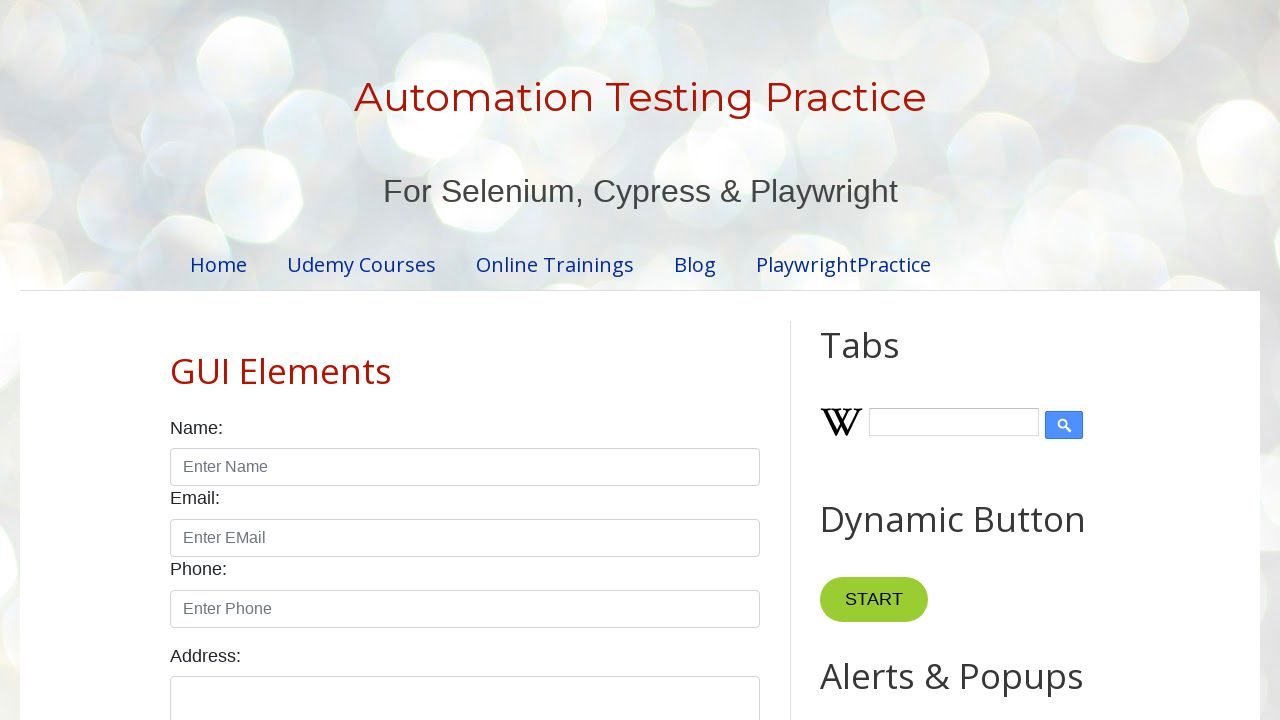

Waited for checkbox //input[@type='checkbox' and @id='tuesday'] to be visible
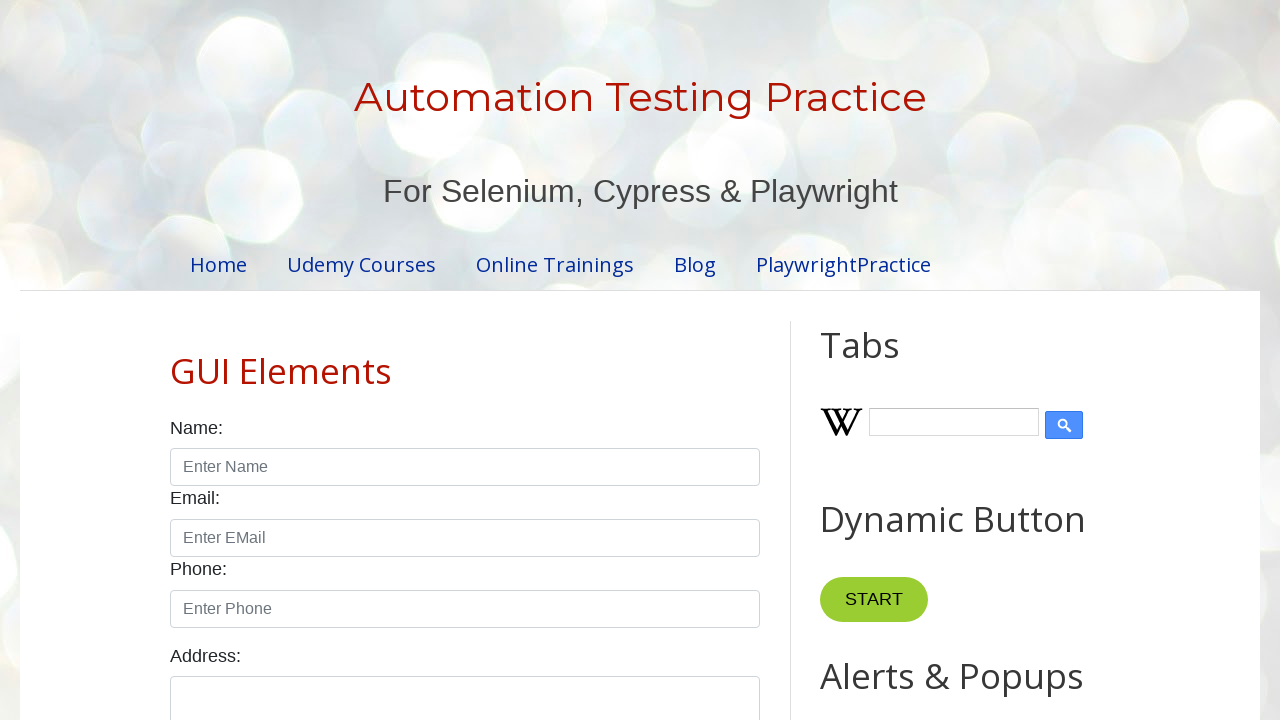

Checked checkbox //input[@type='checkbox' and @id='tuesday'] at (372, 360) on //input[@type='checkbox' and @id='tuesday']
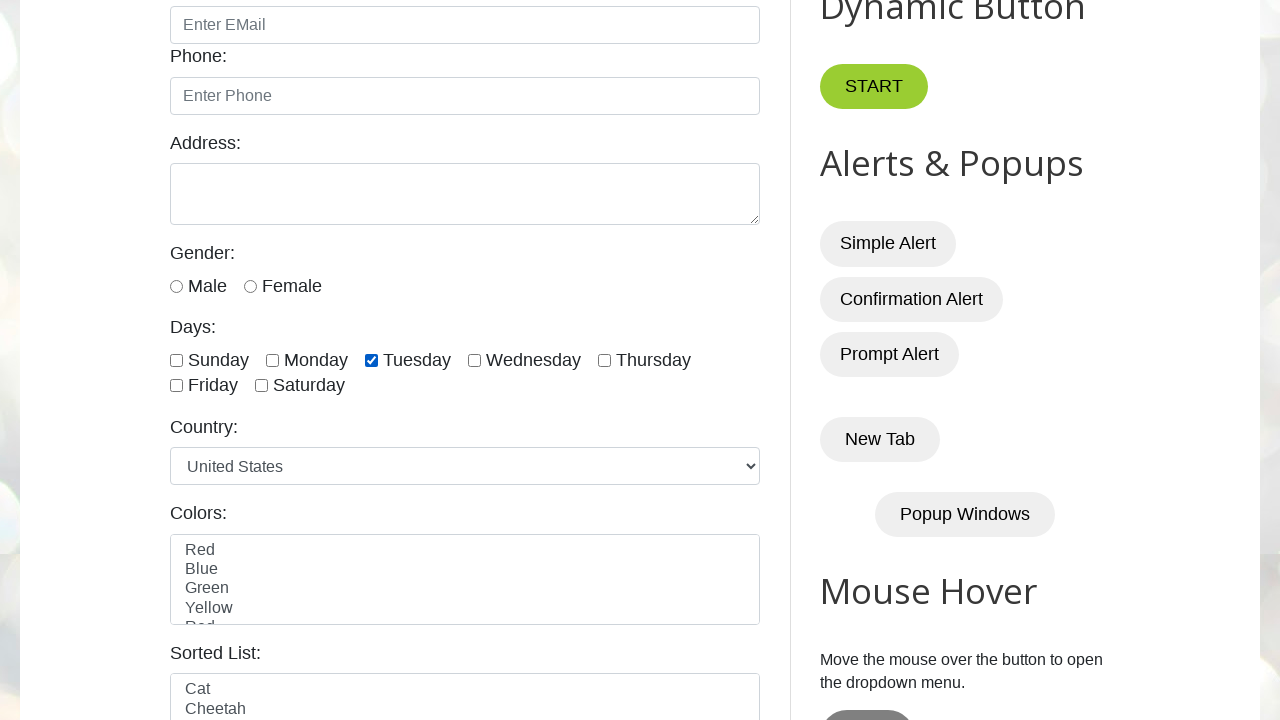

Verified checkbox //input[@type='checkbox' and @id='tuesday'] is now checked
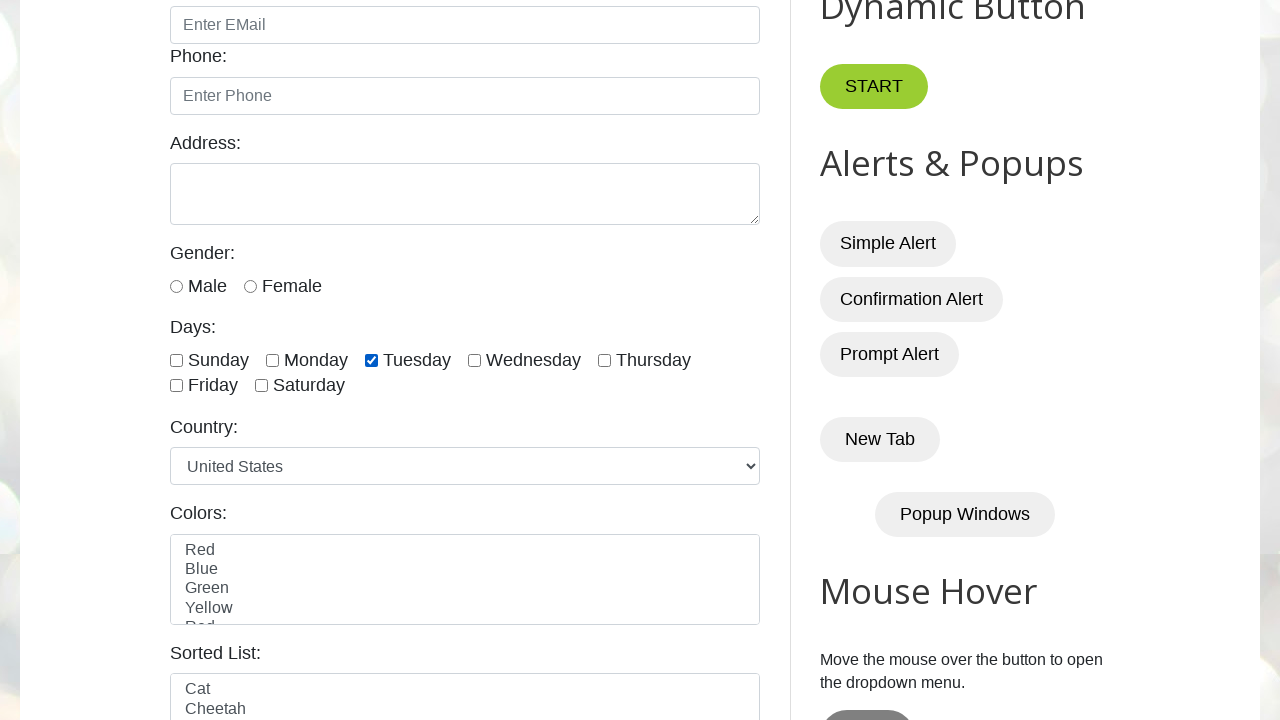

Waited for checkbox //input[@type='checkbox' and @id='wednesday'] to be visible
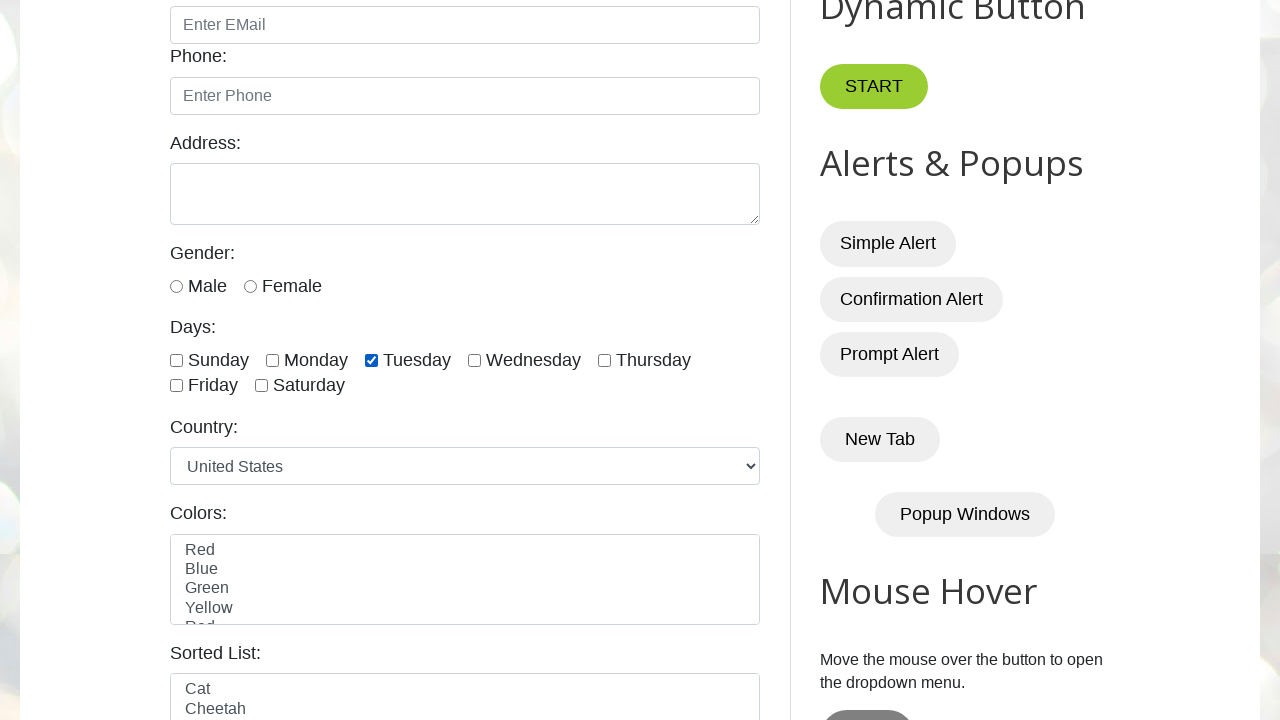

Checked checkbox //input[@type='checkbox' and @id='wednesday'] at (474, 360) on //input[@type='checkbox' and @id='wednesday']
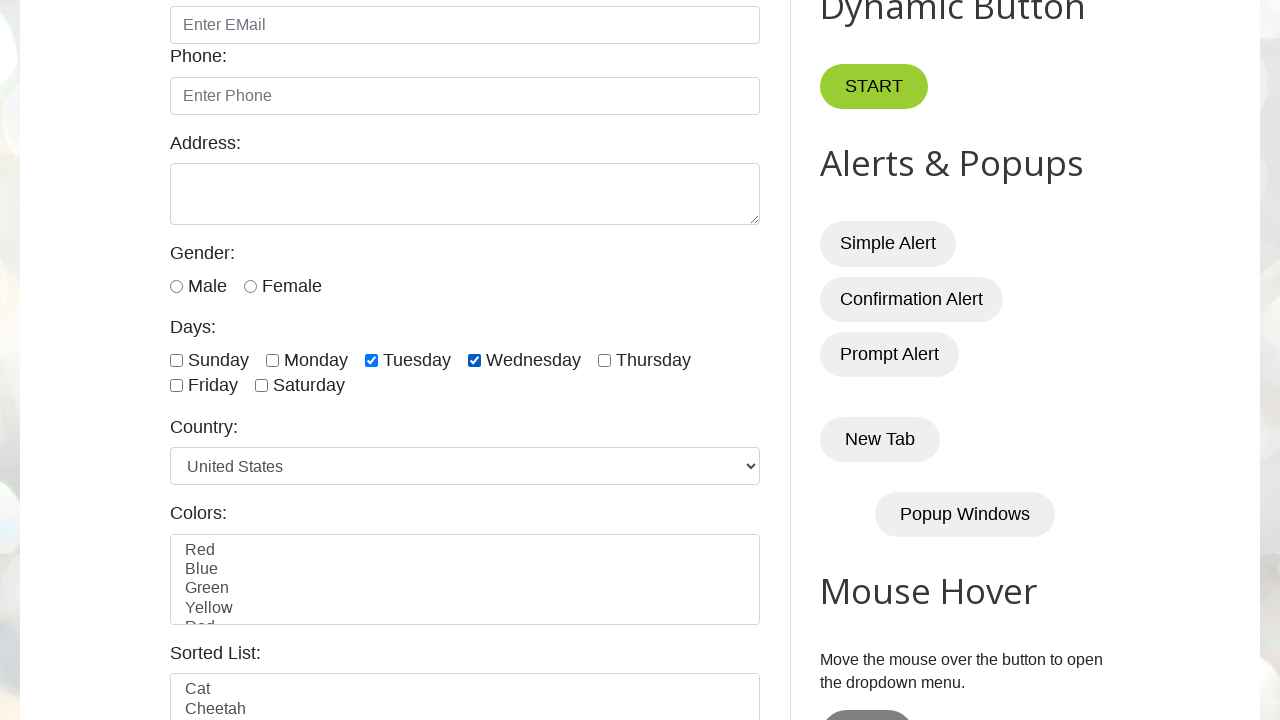

Verified checkbox //input[@type='checkbox' and @id='wednesday'] is now checked
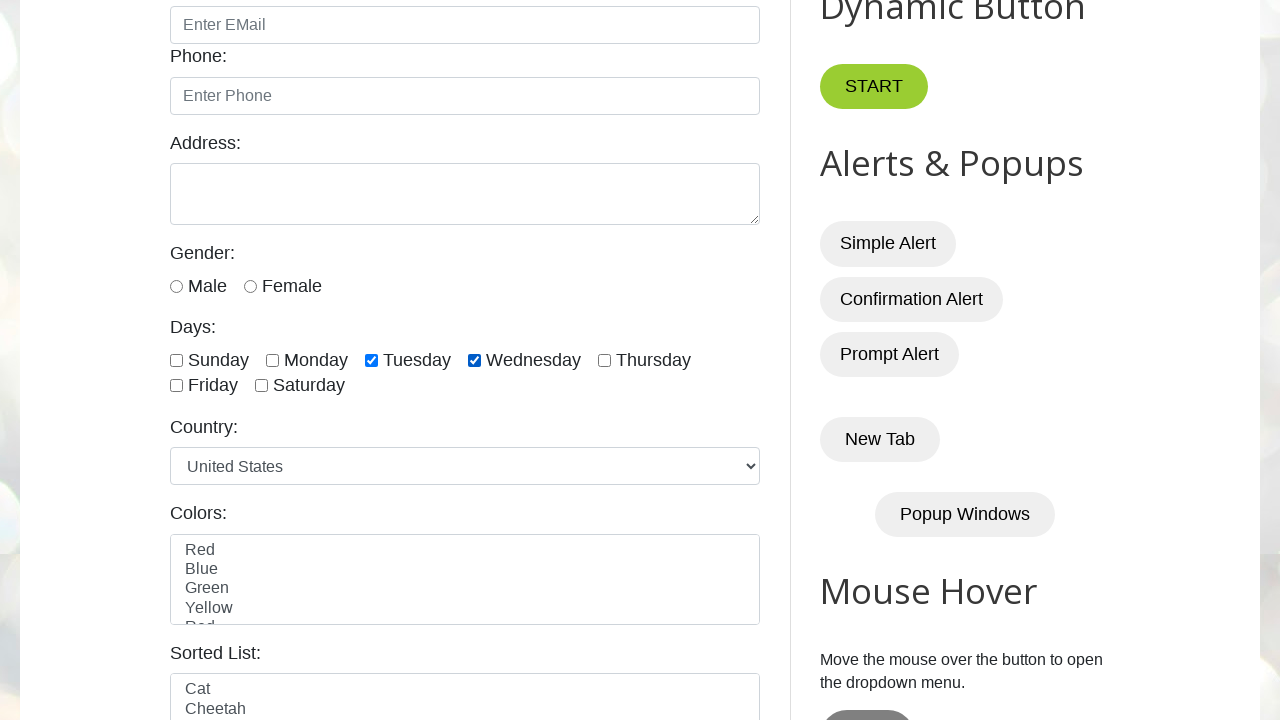

Waited for checkbox //input[@type='checkbox' and @id='thursday'] to be visible
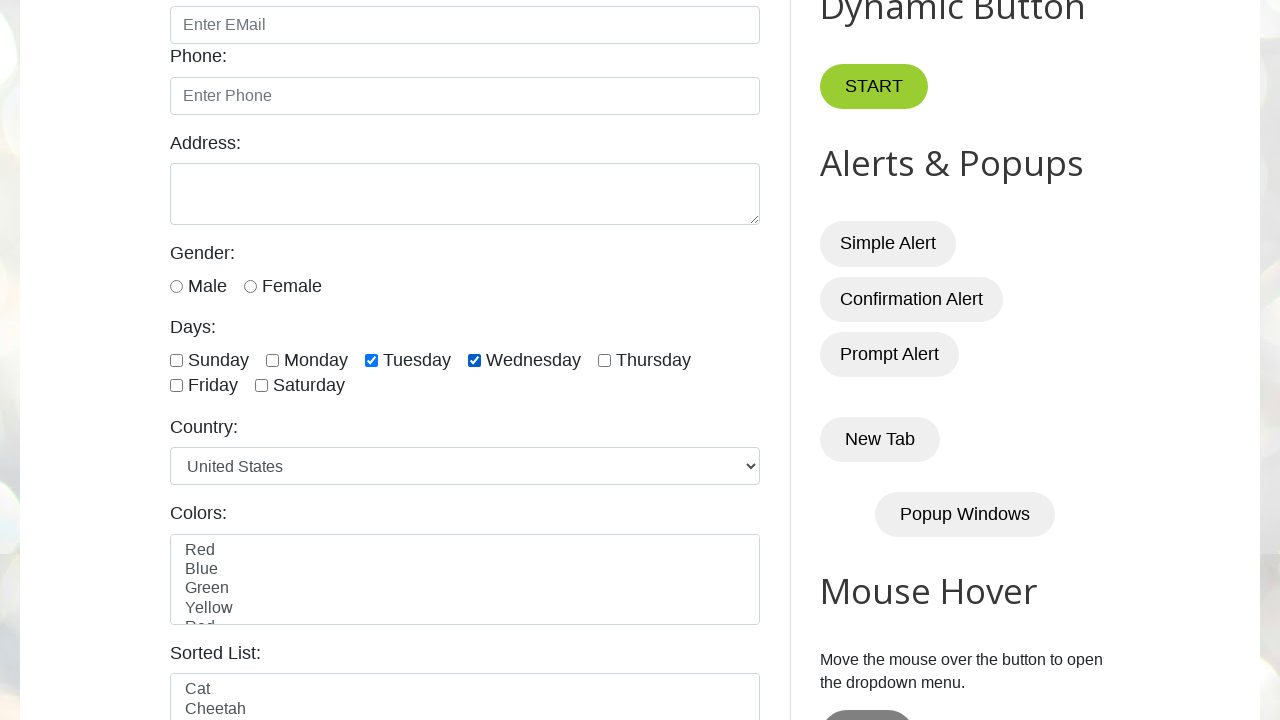

Checked checkbox //input[@type='checkbox' and @id='thursday'] at (604, 360) on //input[@type='checkbox' and @id='thursday']
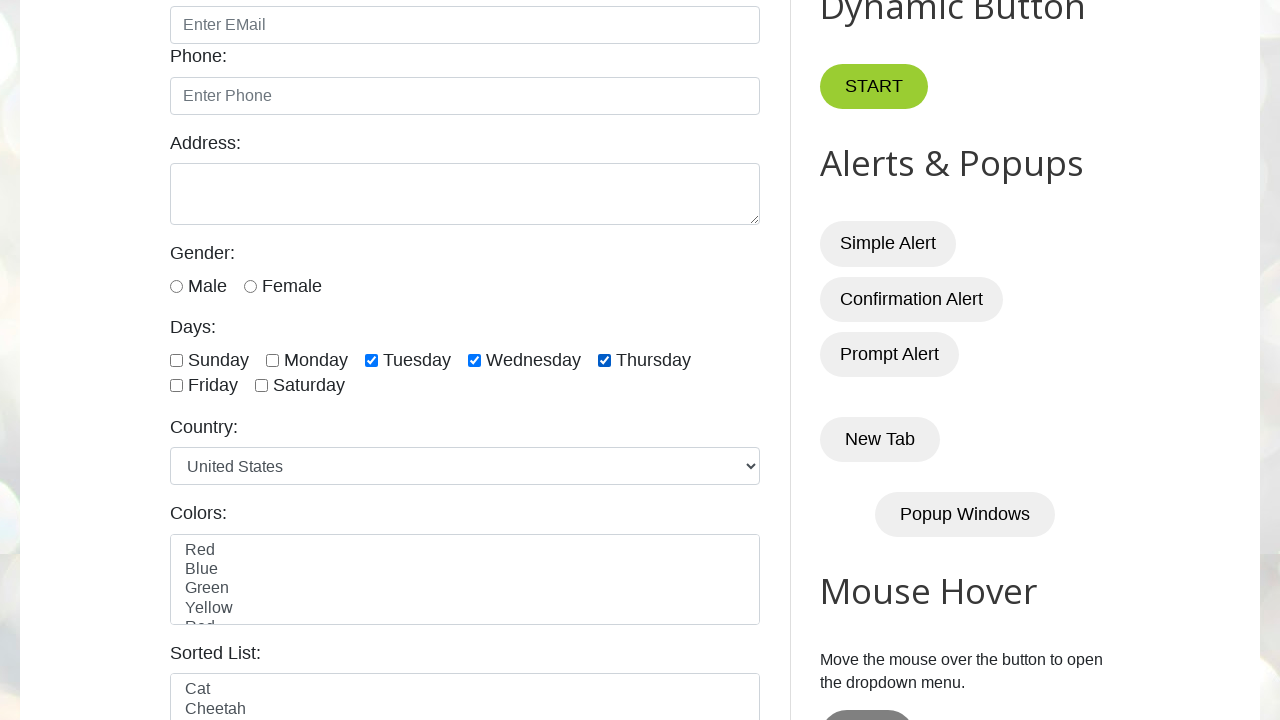

Verified checkbox //input[@type='checkbox' and @id='thursday'] is now checked
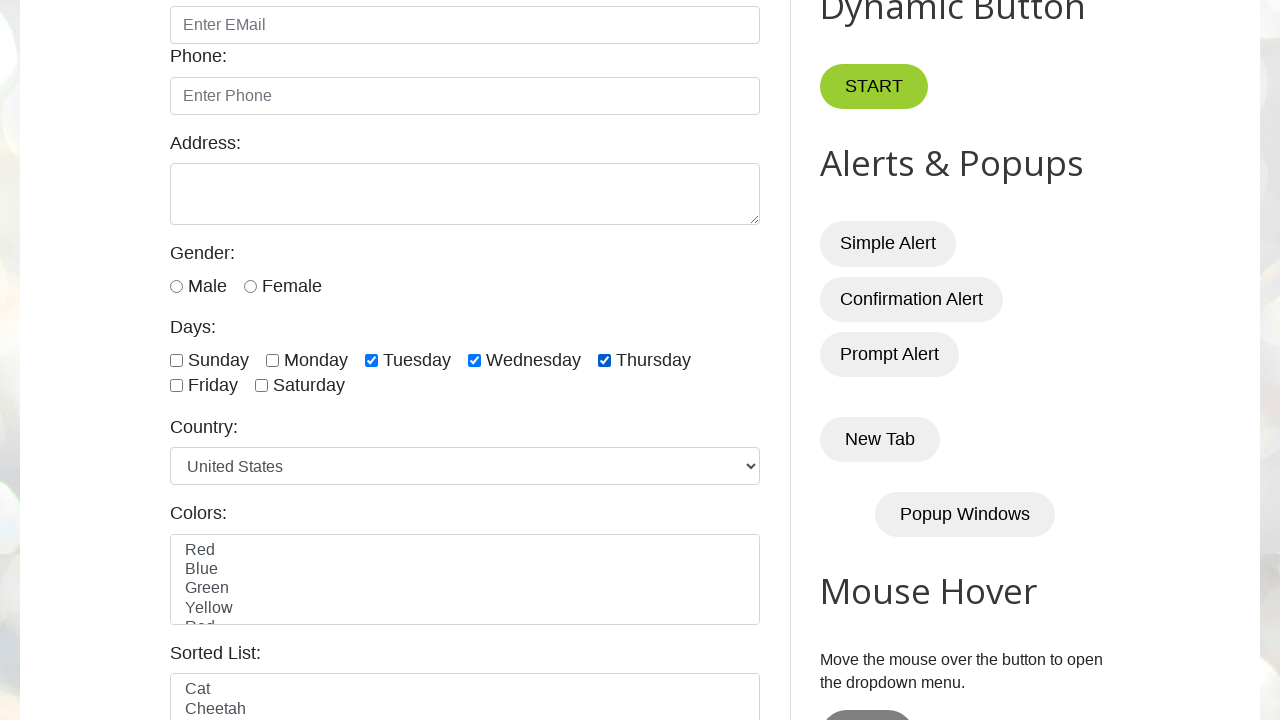

Waited for checkbox //input[@type='checkbox' and @id='sunday'] to be visible
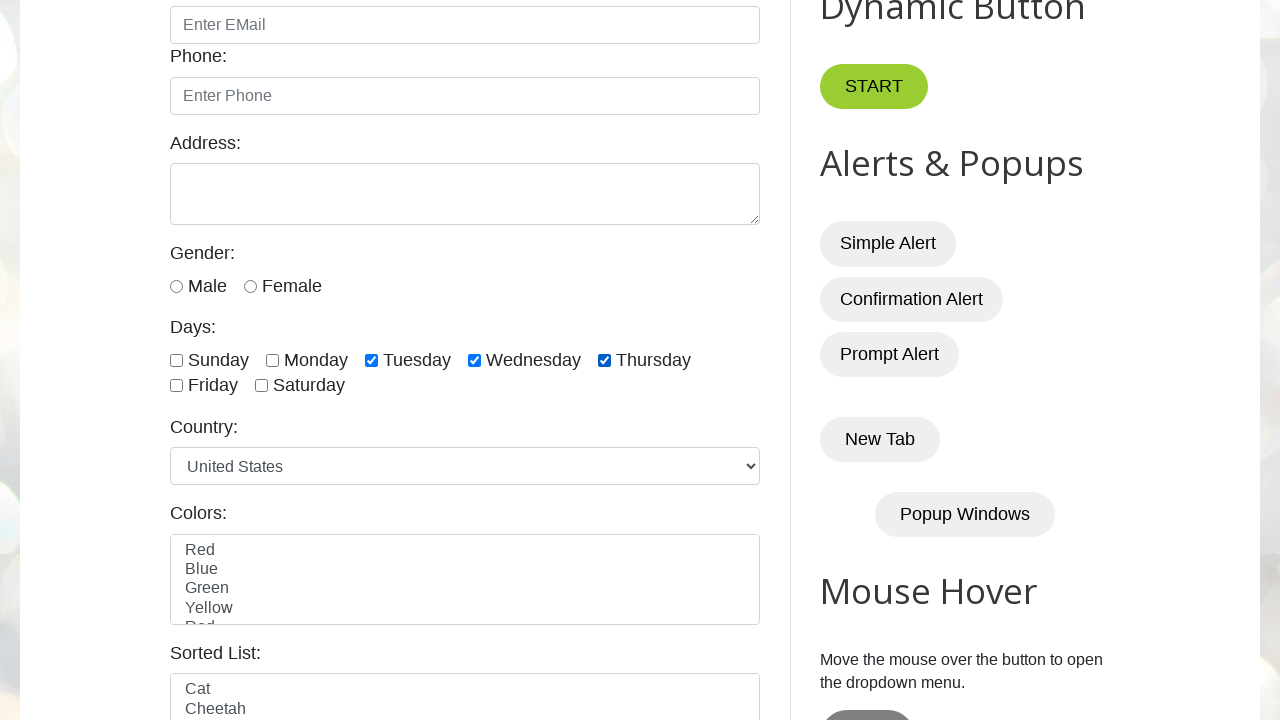

Checked checkbox //input[@type='checkbox' and @id='sunday'] at (176, 360) on //input[@type='checkbox' and @id='sunday']
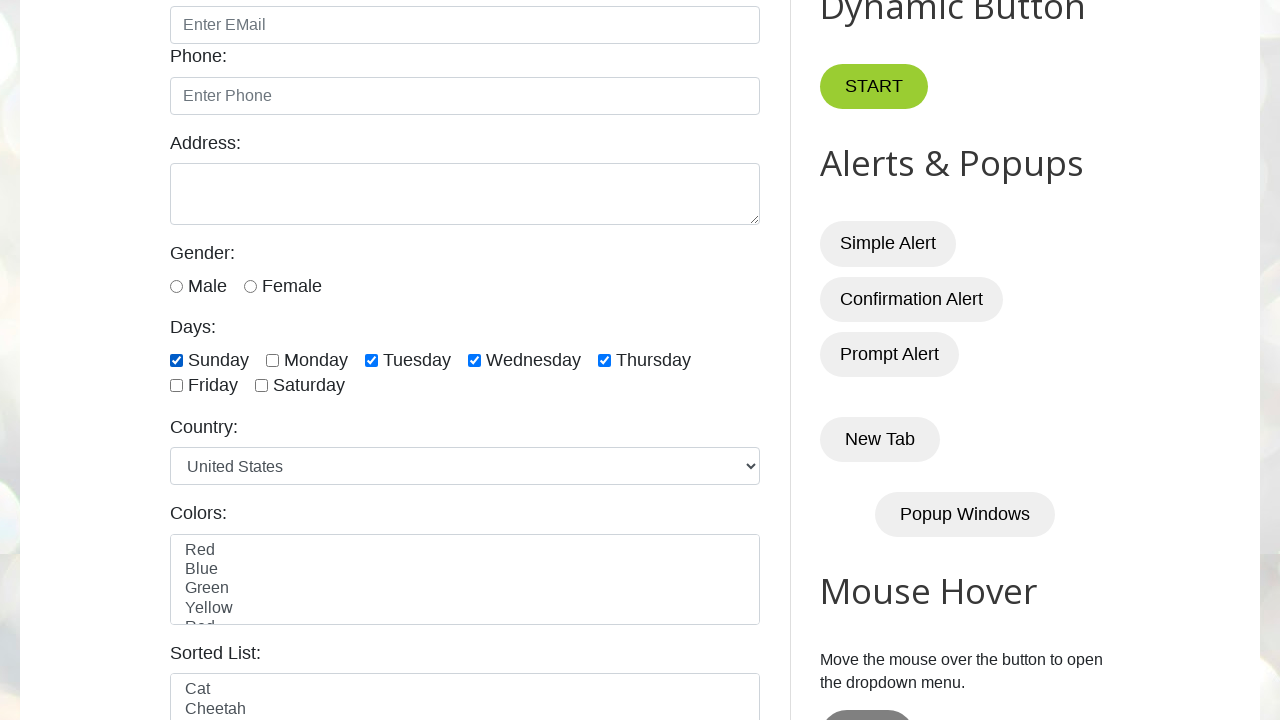

Verified checkbox //input[@type='checkbox' and @id='sunday'] is now checked
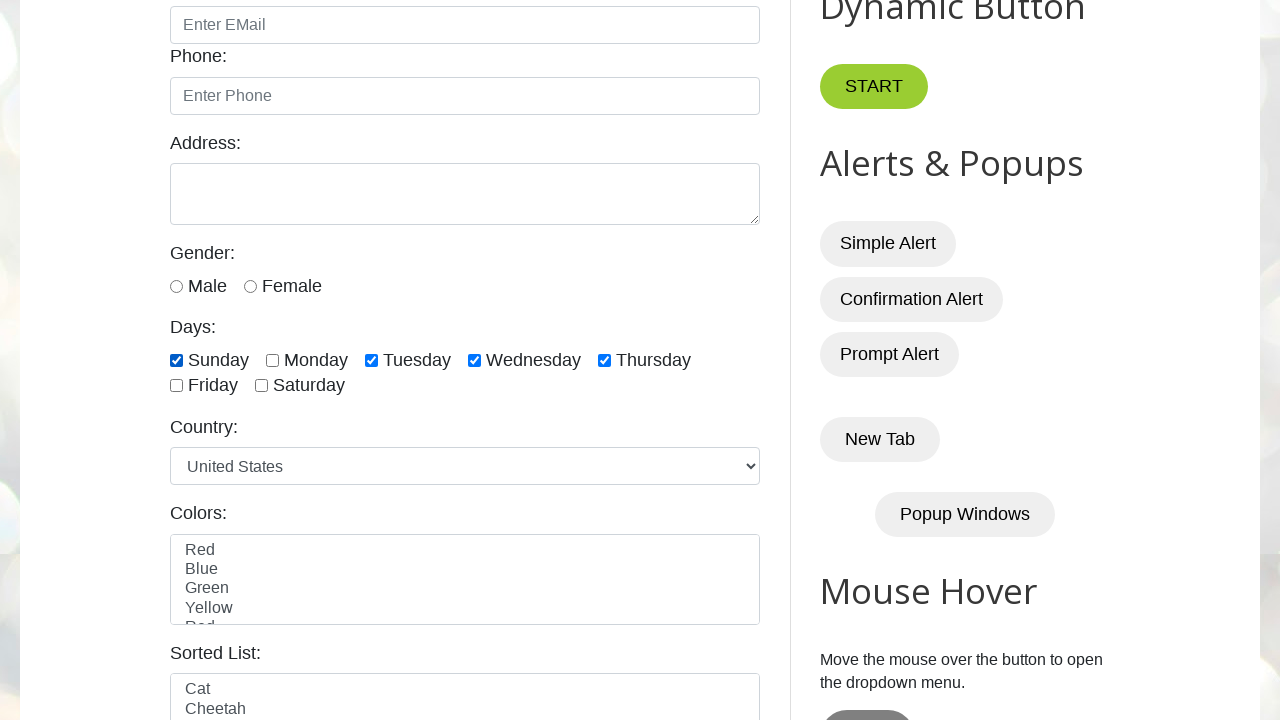

Unchecked checkbox //input[@type='checkbox' and @id='tuesday'] at (372, 360) on //input[@type='checkbox' and @id='tuesday']
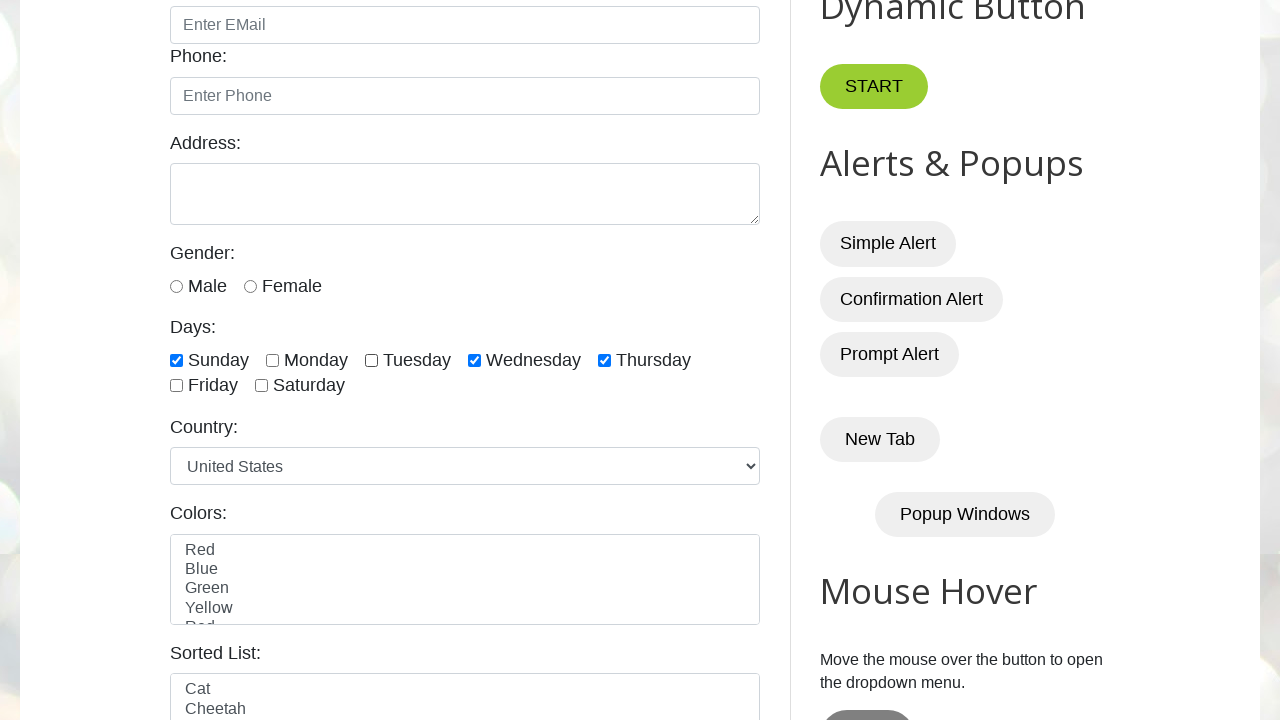

Verified checkbox //input[@type='checkbox' and @id='tuesday'] is now unchecked
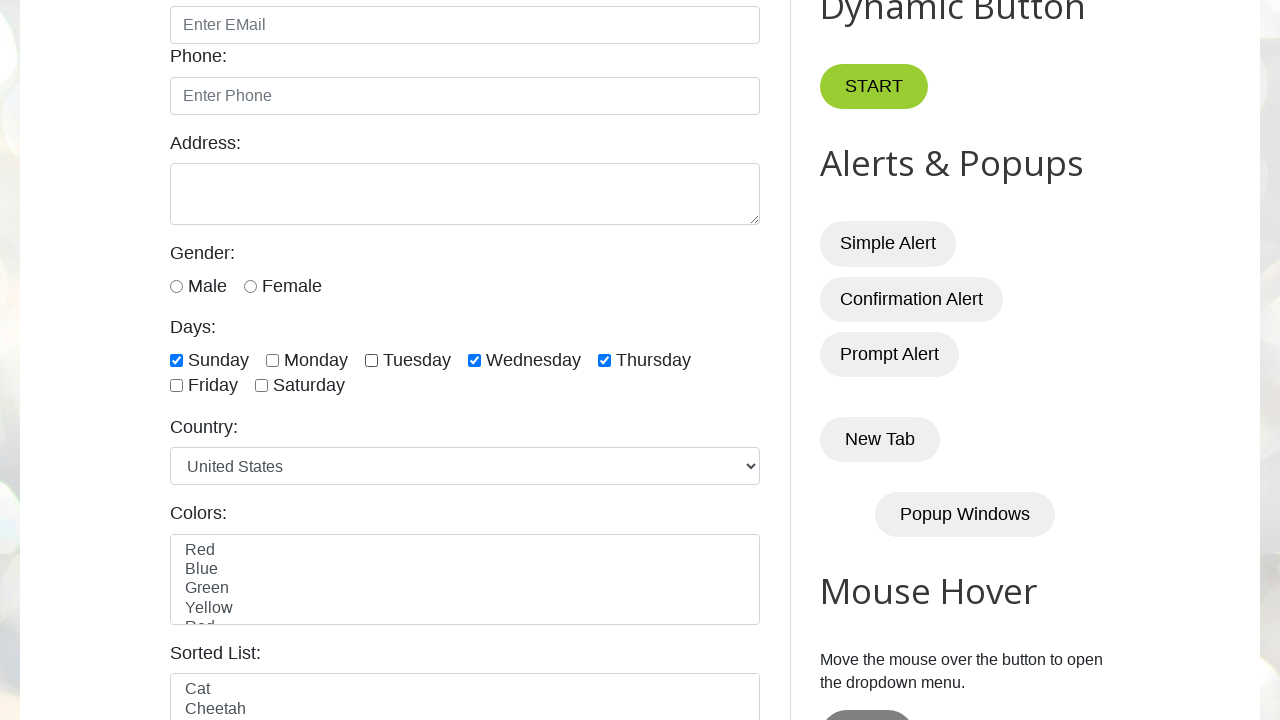

Unchecked checkbox //input[@type='checkbox' and @id='wednesday'] at (474, 360) on //input[@type='checkbox' and @id='wednesday']
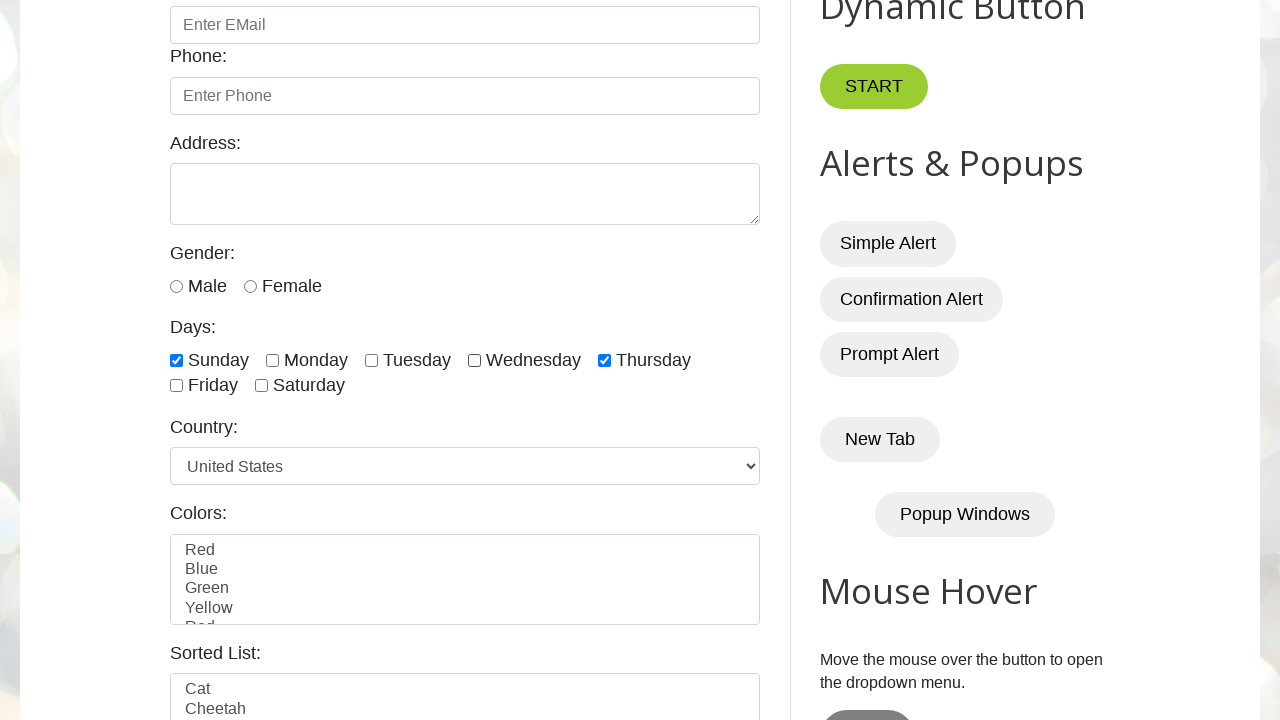

Verified checkbox //input[@type='checkbox' and @id='wednesday'] is now unchecked
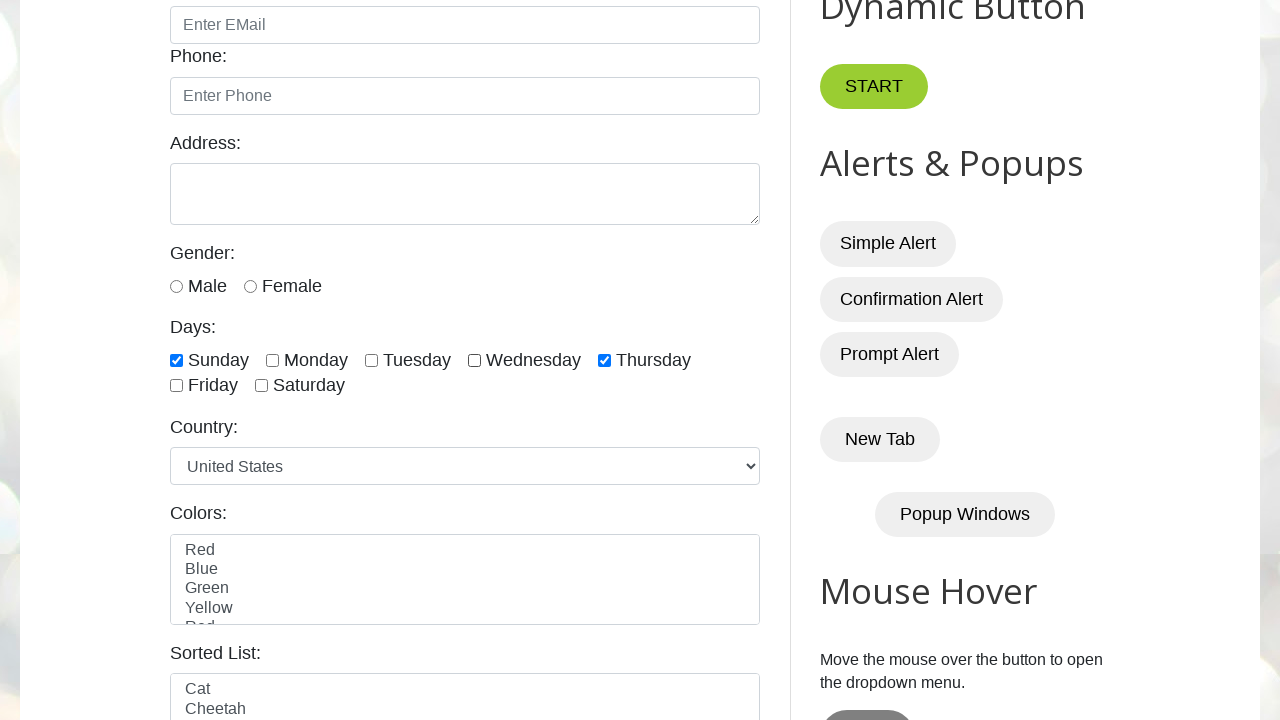

Unchecked checkbox //input[@type='checkbox' and @id='thursday'] at (604, 360) on //input[@type='checkbox' and @id='thursday']
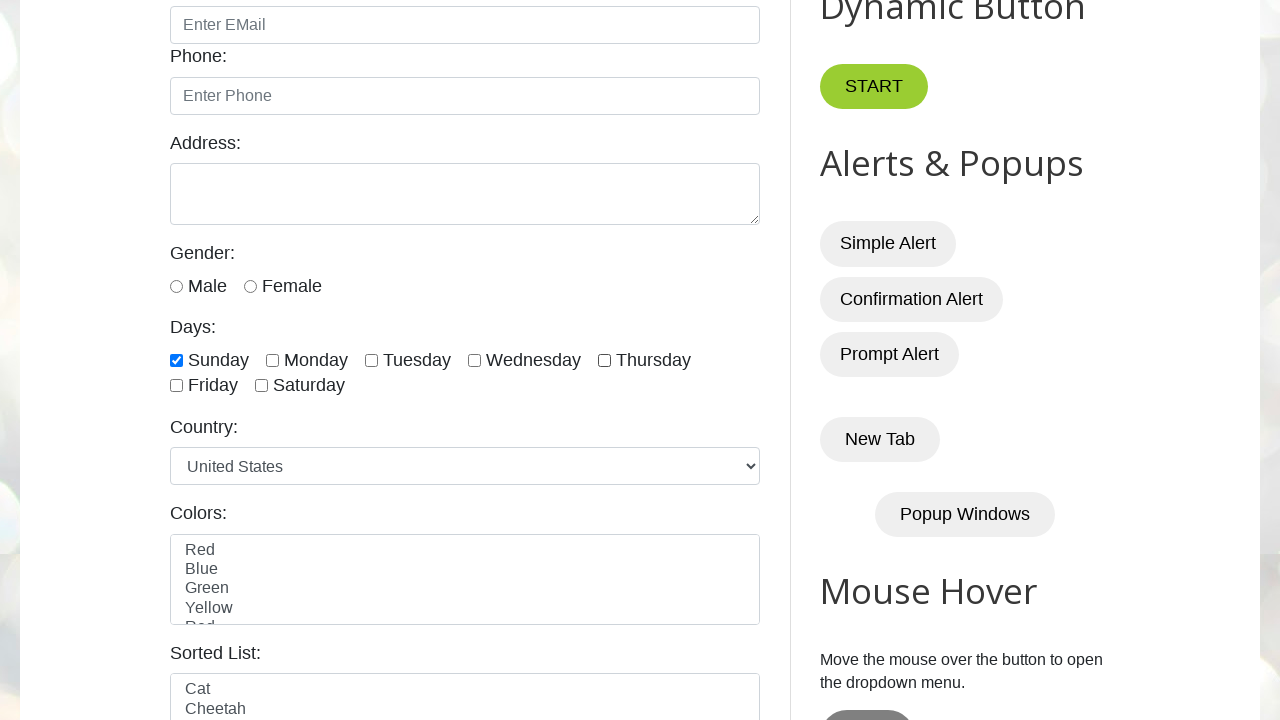

Verified checkbox //input[@type='checkbox' and @id='thursday'] is now unchecked
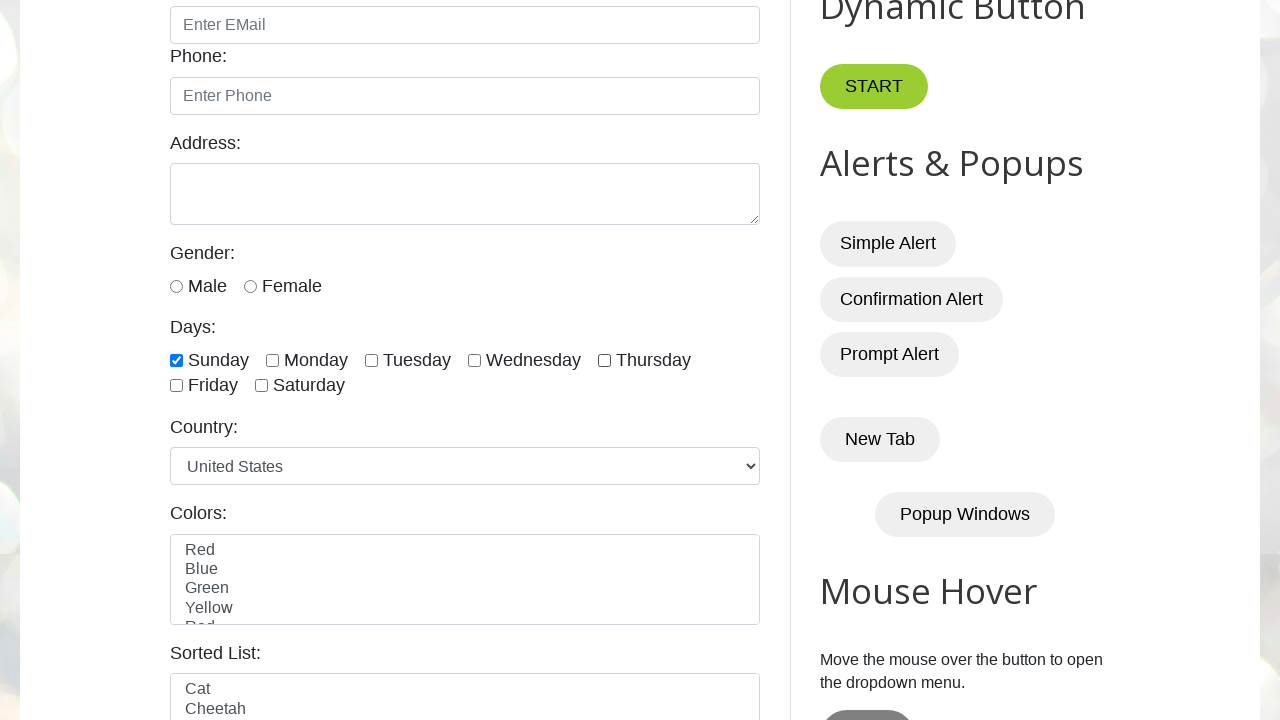

Unchecked checkbox //input[@type='checkbox' and @id='sunday'] at (176, 360) on //input[@type='checkbox' and @id='sunday']
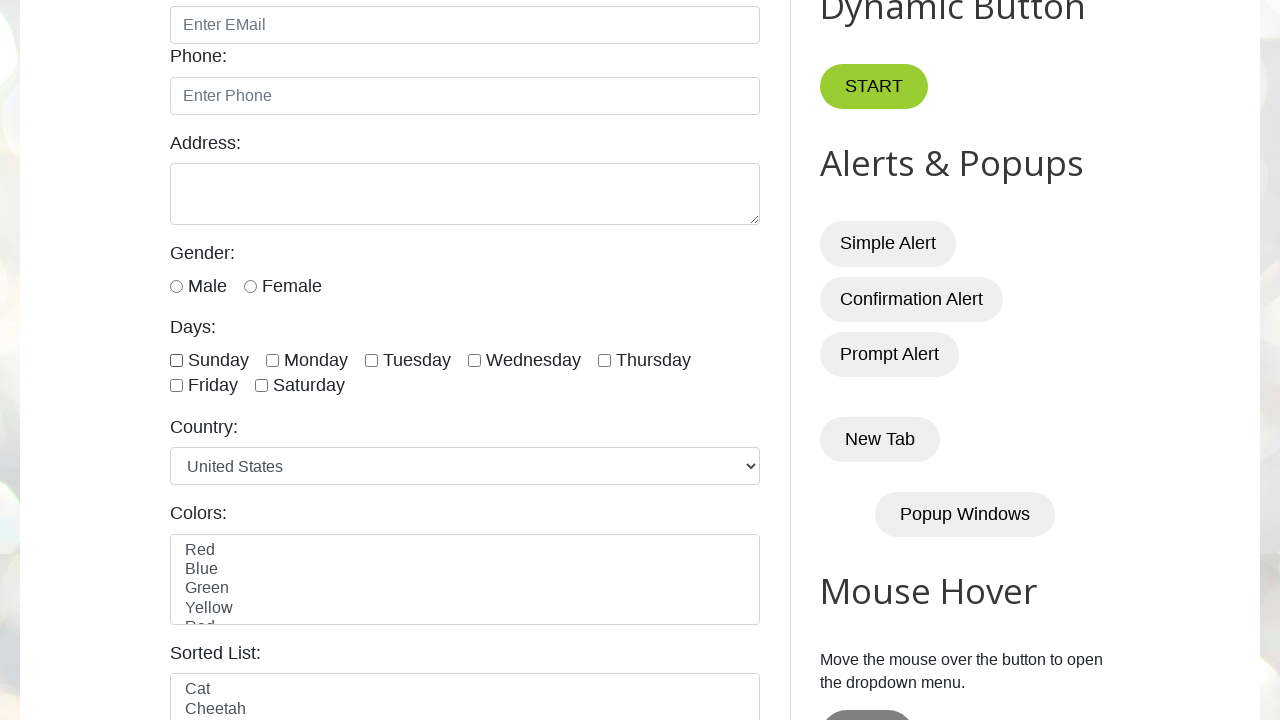

Verified checkbox //input[@type='checkbox' and @id='sunday'] is now unchecked
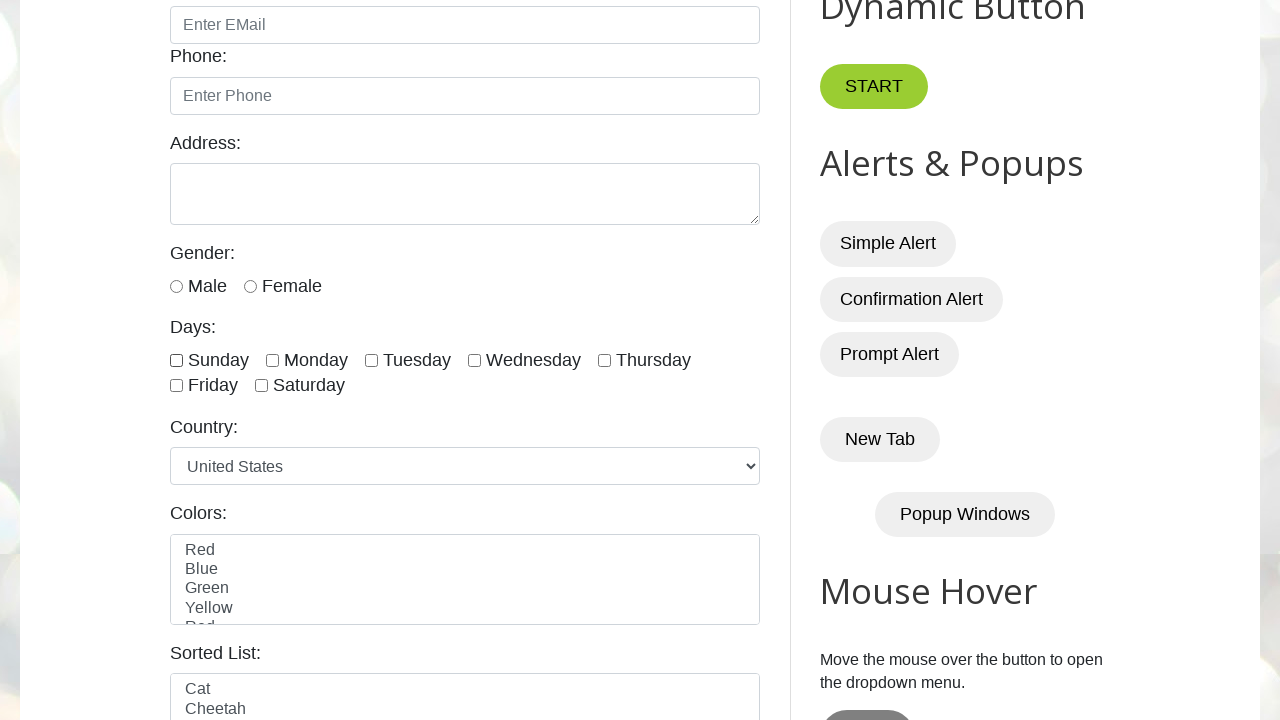

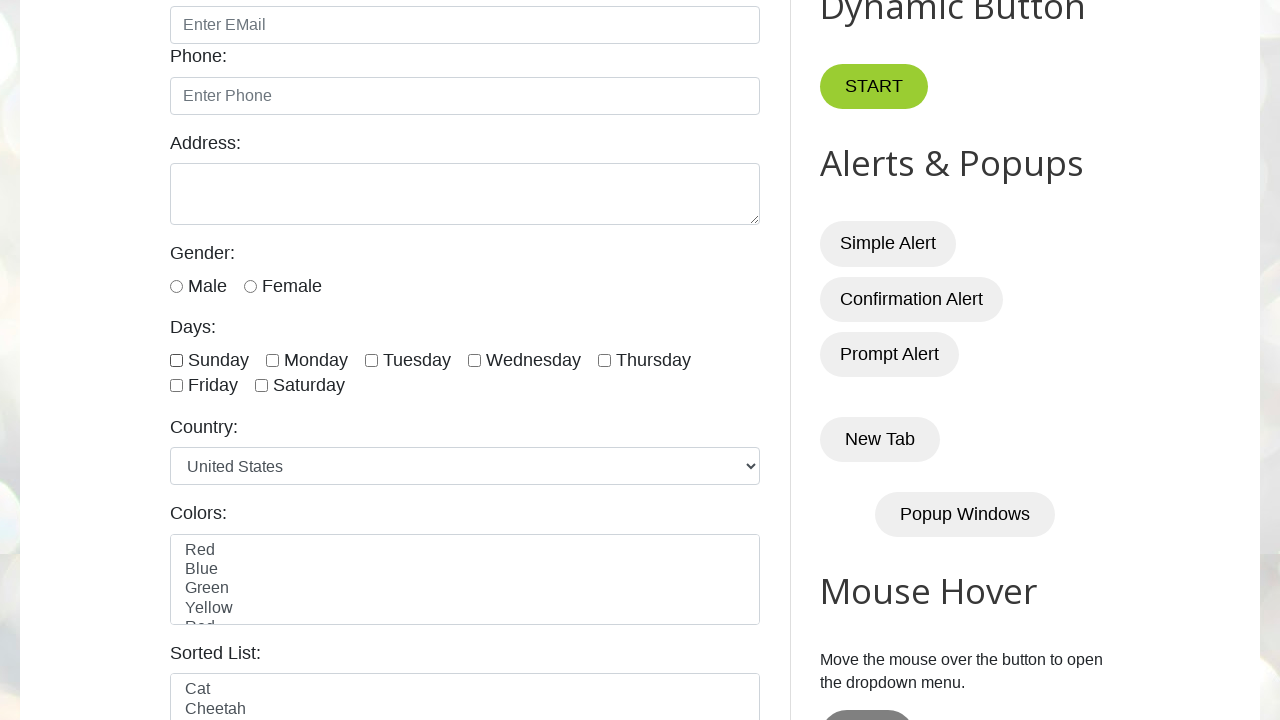